Tests textbox enable/disable functionality by verifying initial disabled state, clicking Enable button, and confirming the textbox becomes enabled with "It's enabled!" message

Starting URL: https://the-internet.herokuapp.com/dynamic_controls

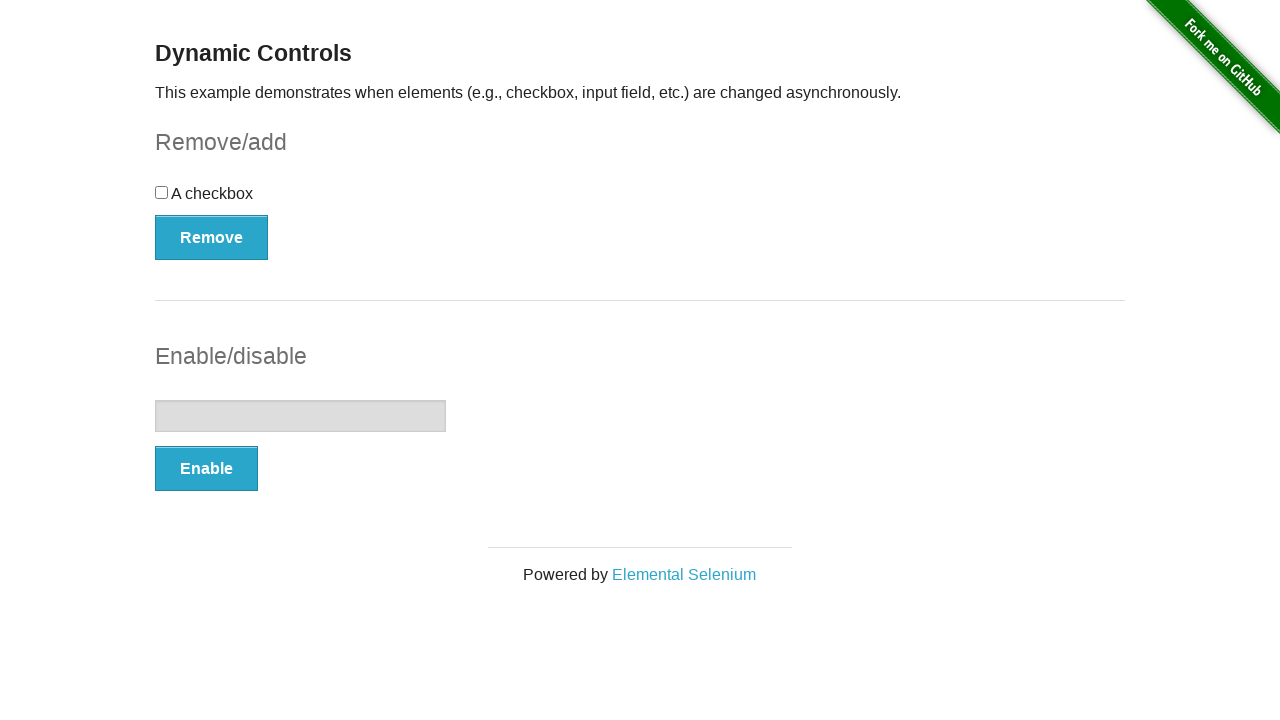

Verified textbox is initially disabled
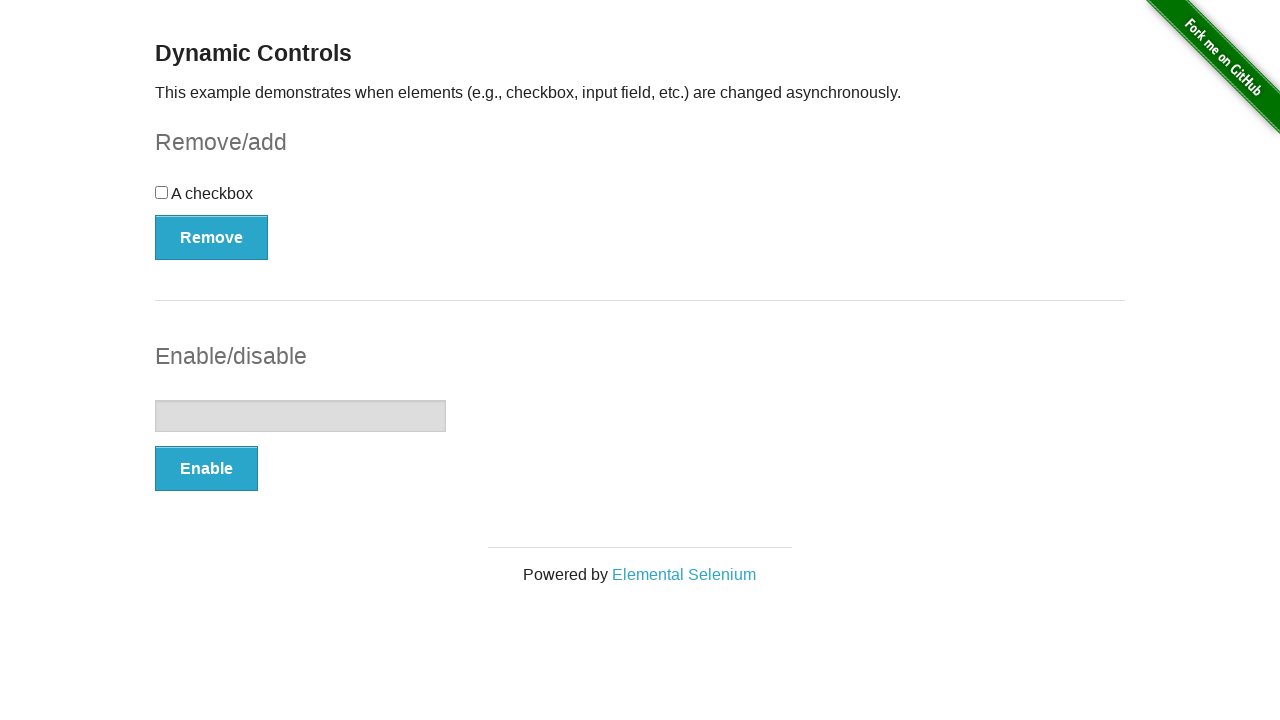

Clicked Enable button at (206, 469) on xpath=(//button)[2]
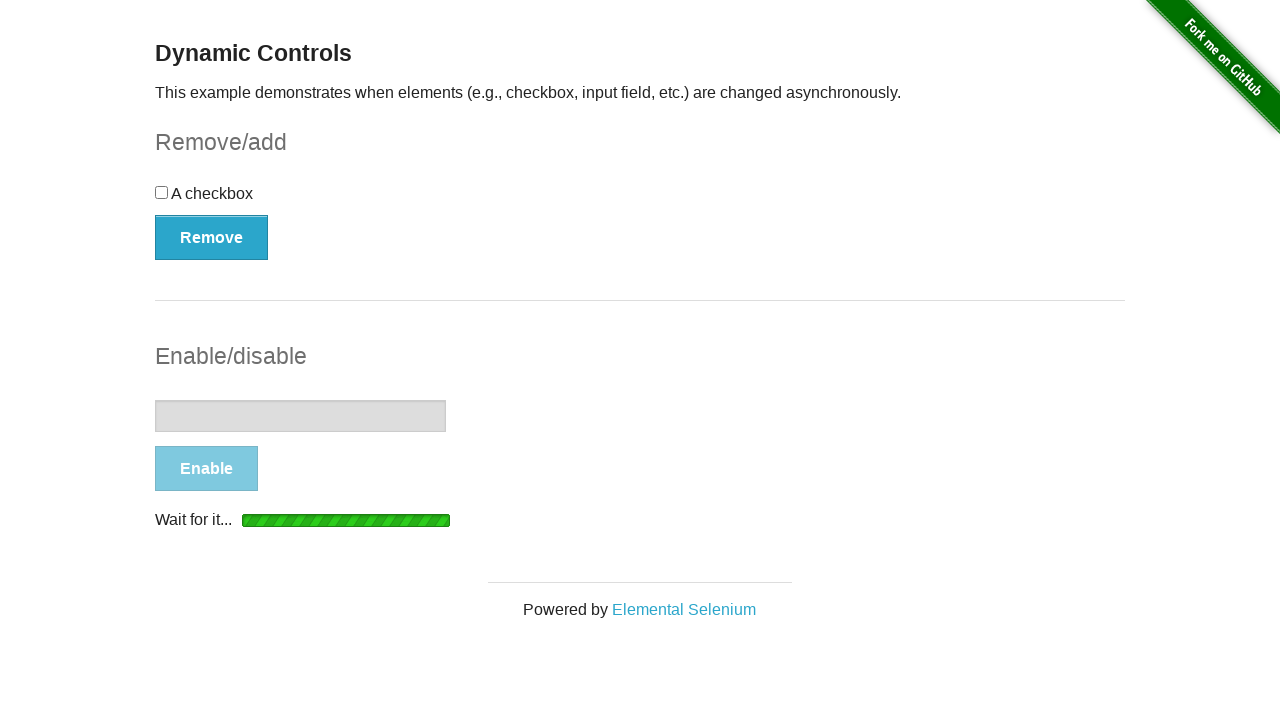

Waited for 'It's enabled!' message to become visible
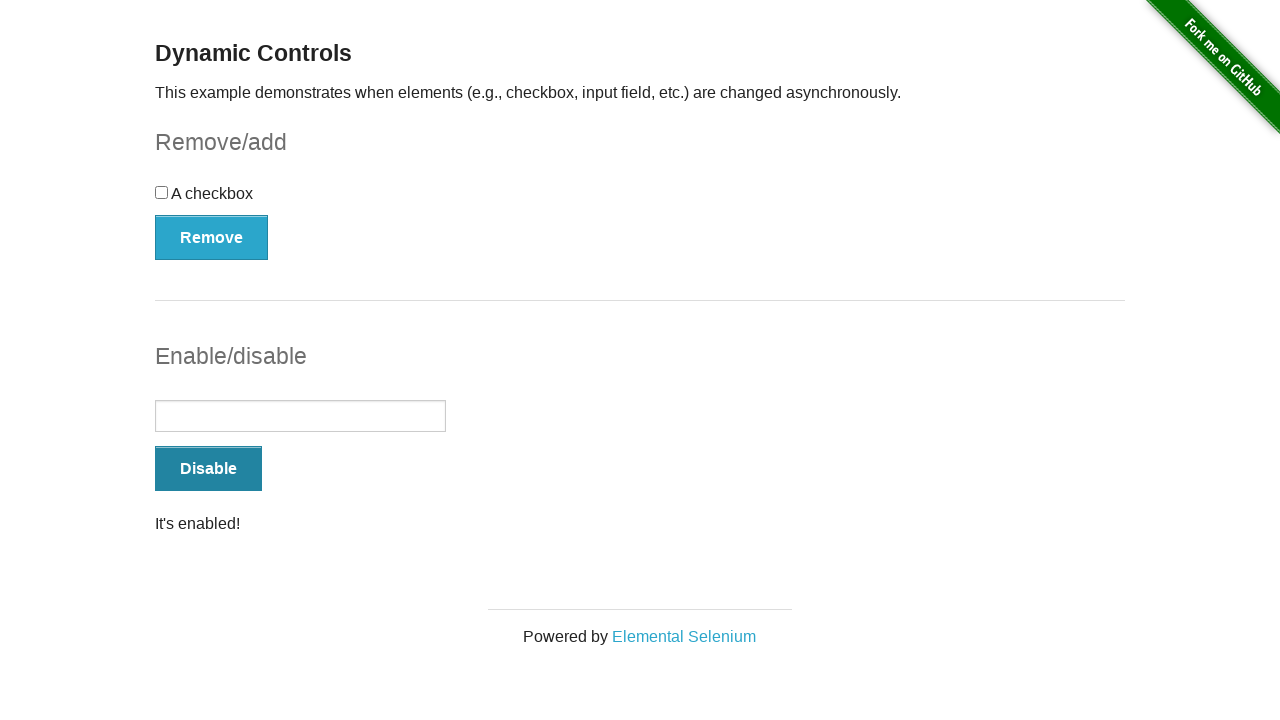

Confirmed 'It's enabled!' message is visible
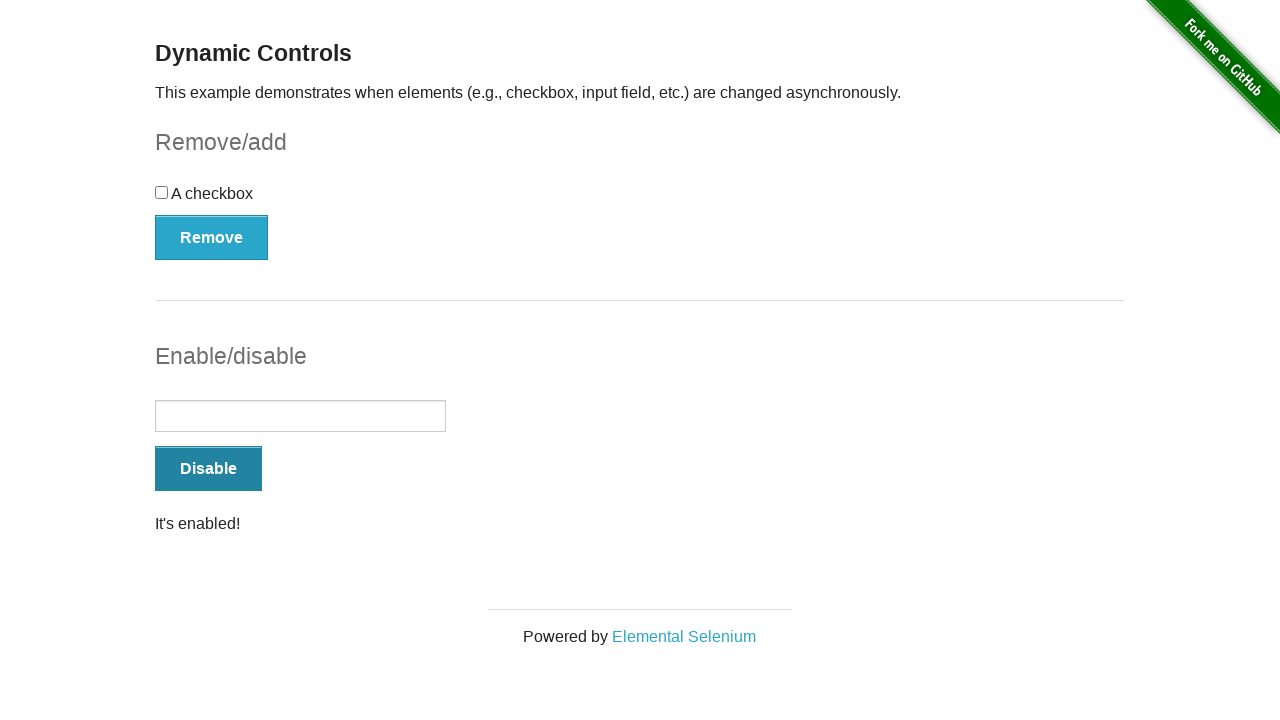

Waited for textbox to become enabled in DOM
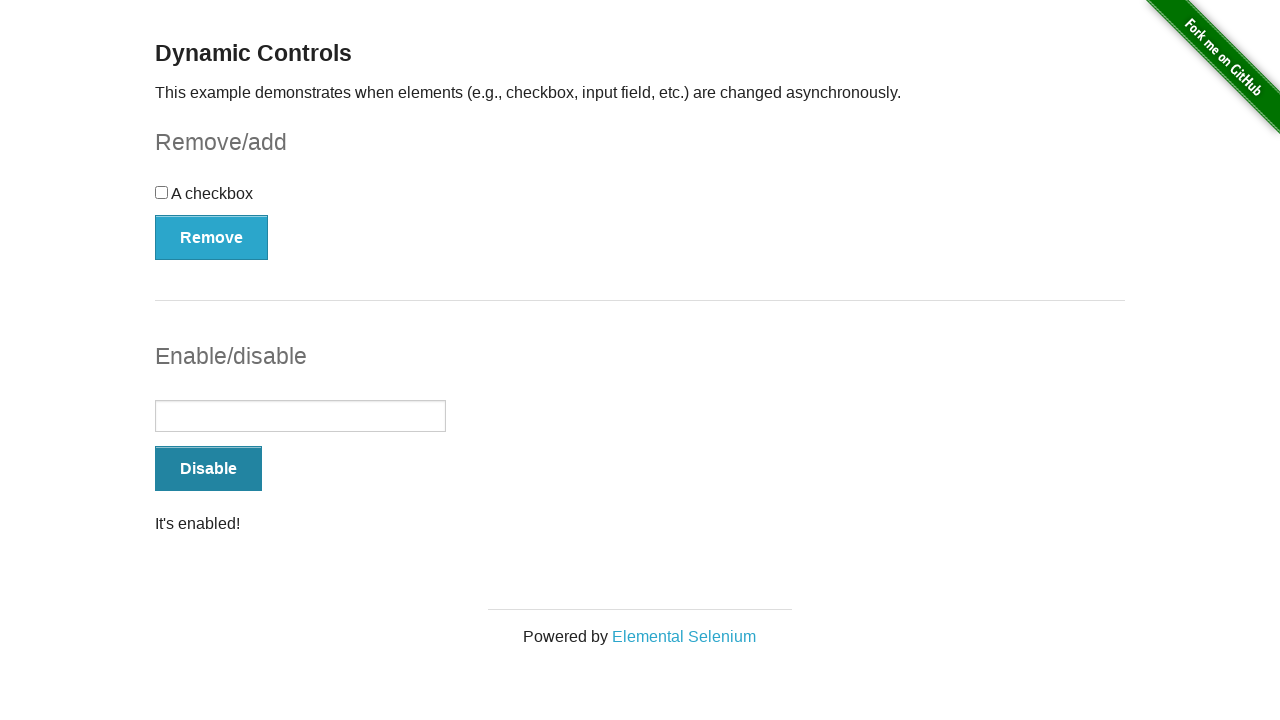

Verified textbox is now enabled
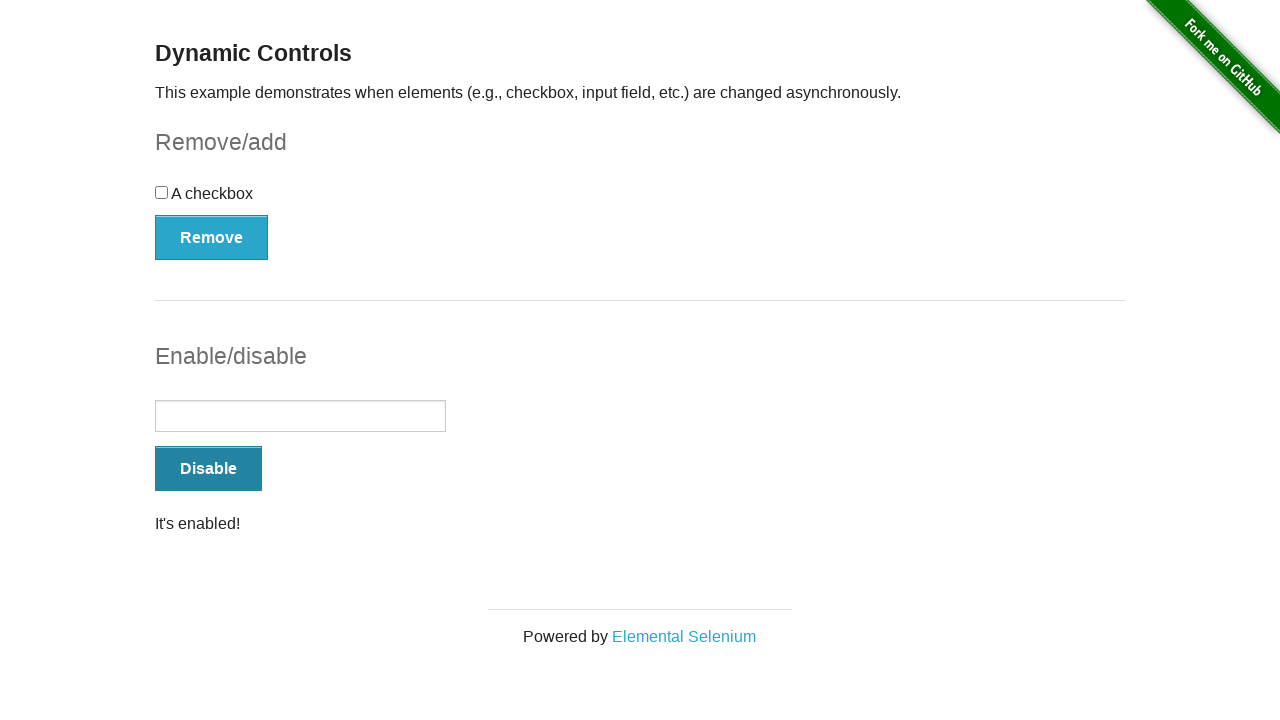

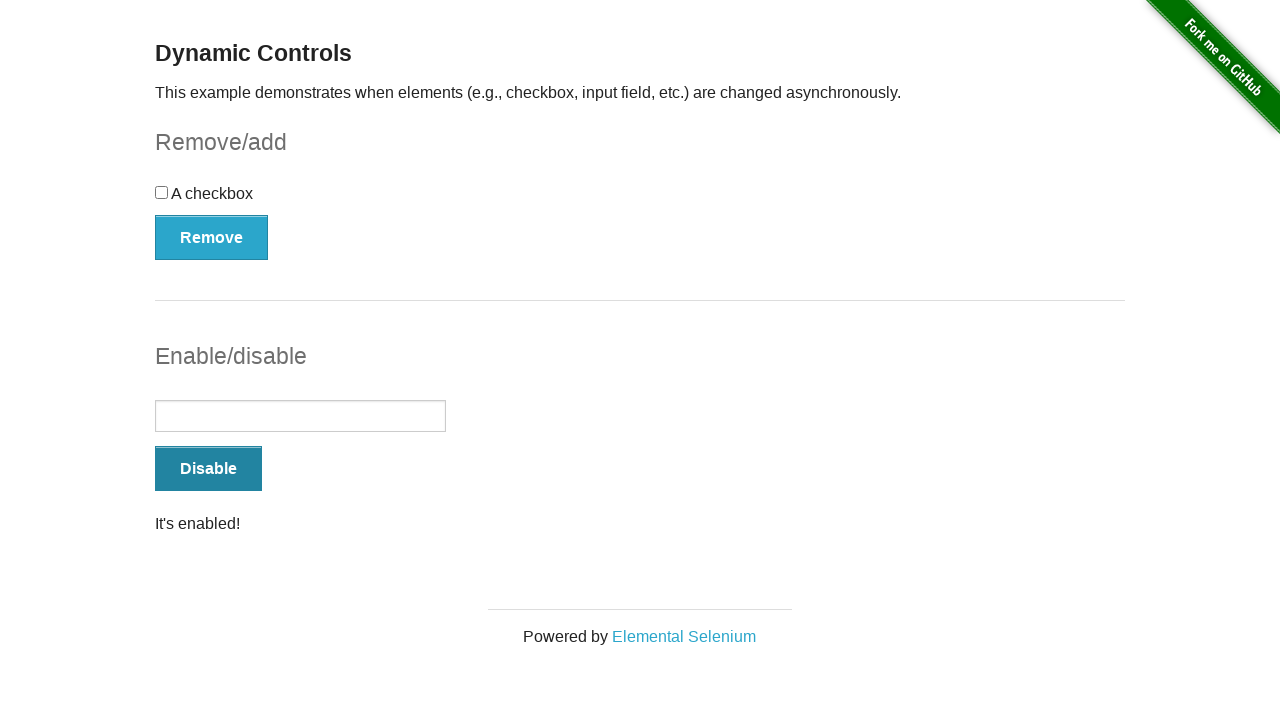